Tests a practice form submission by filling out personal information fields including name, email, password, checkbox, dropdown selection, radio button, and date of birth, then submits the form and verifies the success message.

Starting URL: https://rahulshettyacademy.com/angularpractice/

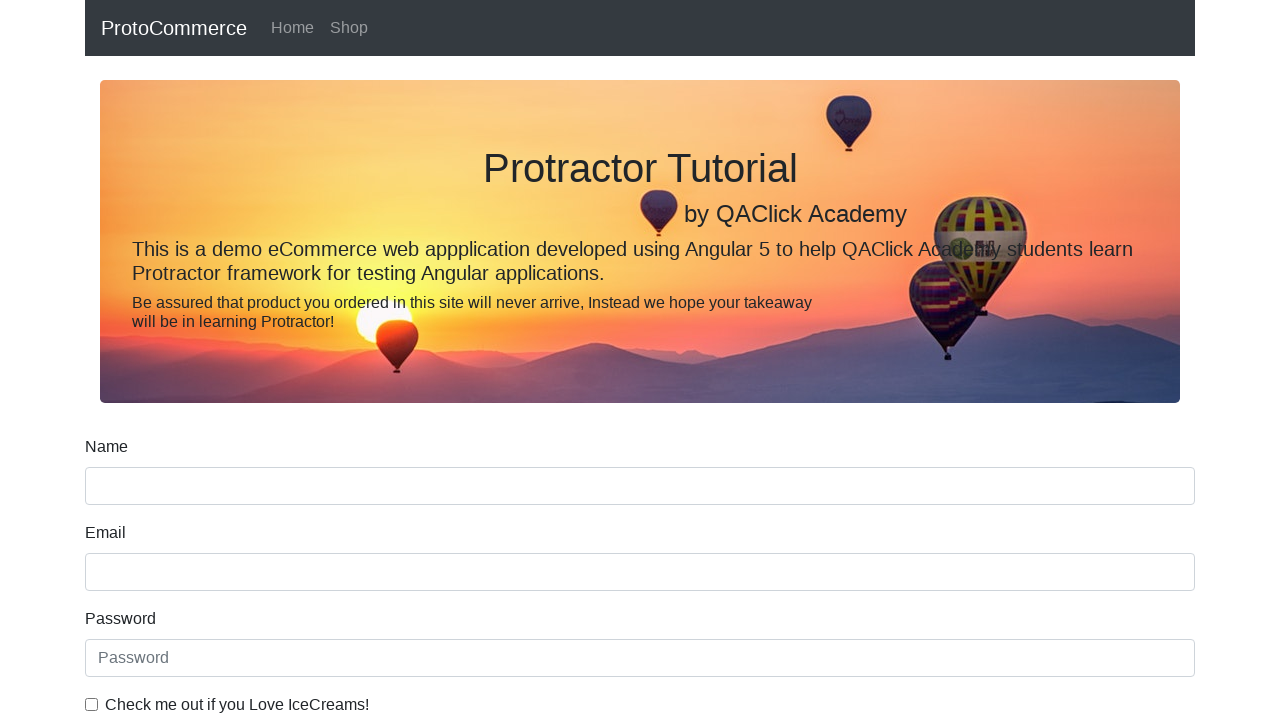

Filled name field with 'Muthuprabha' on //div[@class='form-group']//input[@name='name']
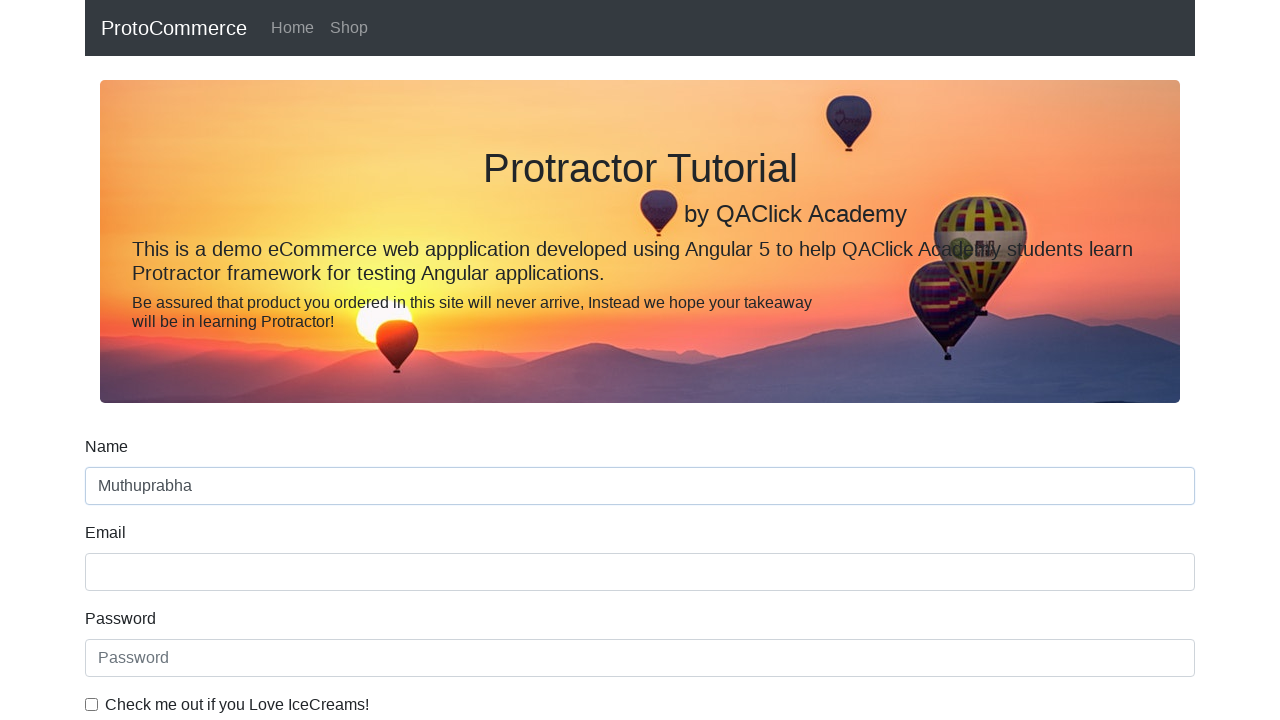

Filled email field with 'testuser7842@example.com' on //div[@class='form-group']//input[@name='email']
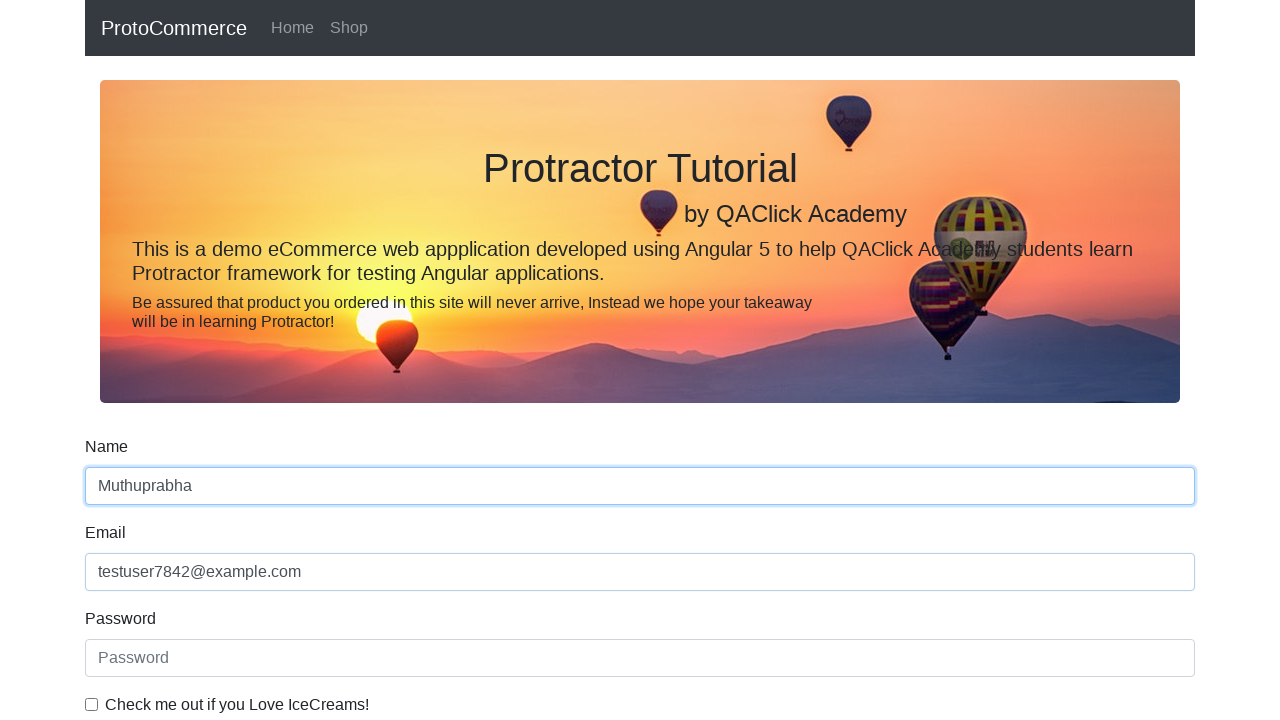

Filled password field with 'testpass456' on //div[@class='form-group']//input[@type='password']
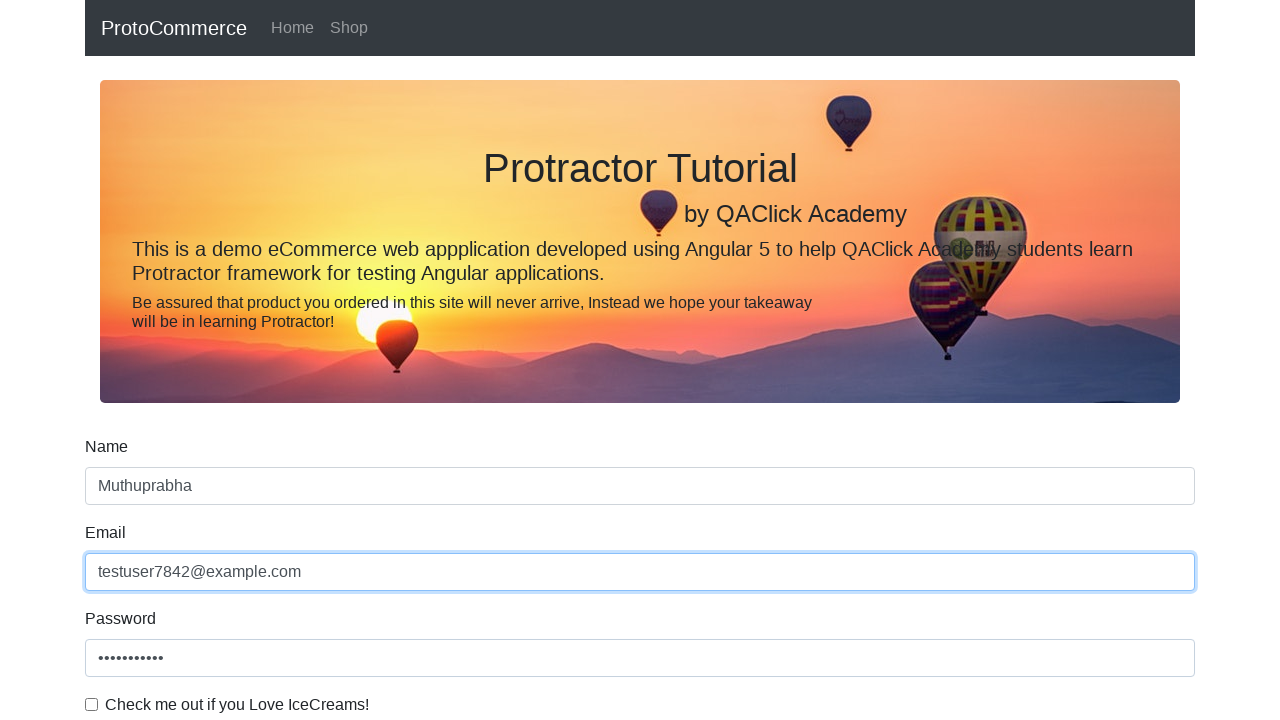

Checked the example checkbox at (92, 704) on #exampleCheck1
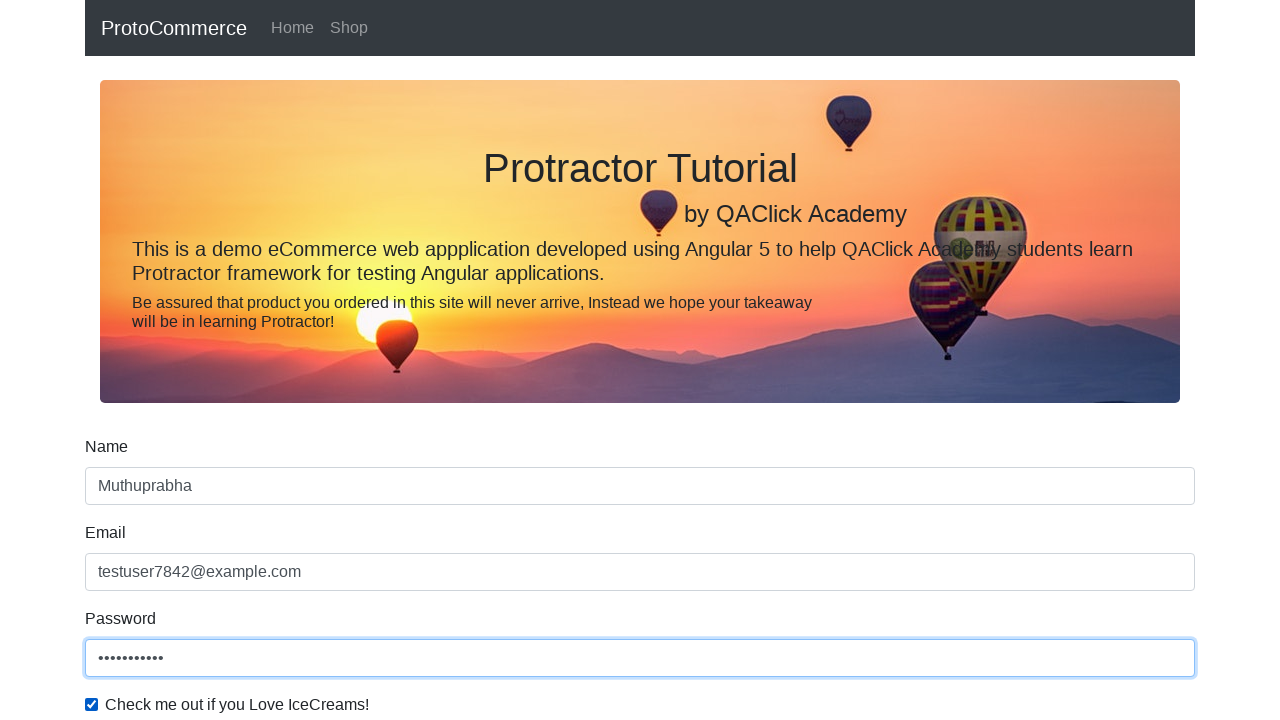

Selected 'Female' from gender dropdown on #exampleFormControlSelect1
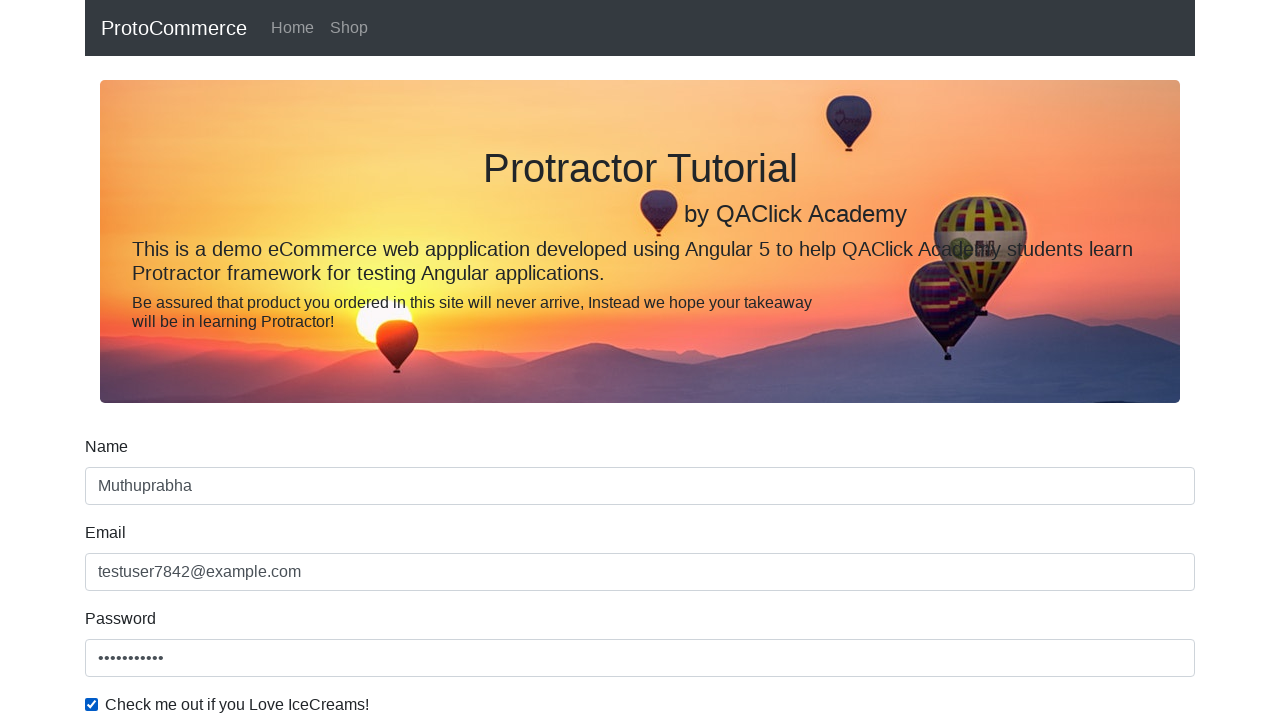

Selected employment status radio button at (326, 360) on #inlineRadio2
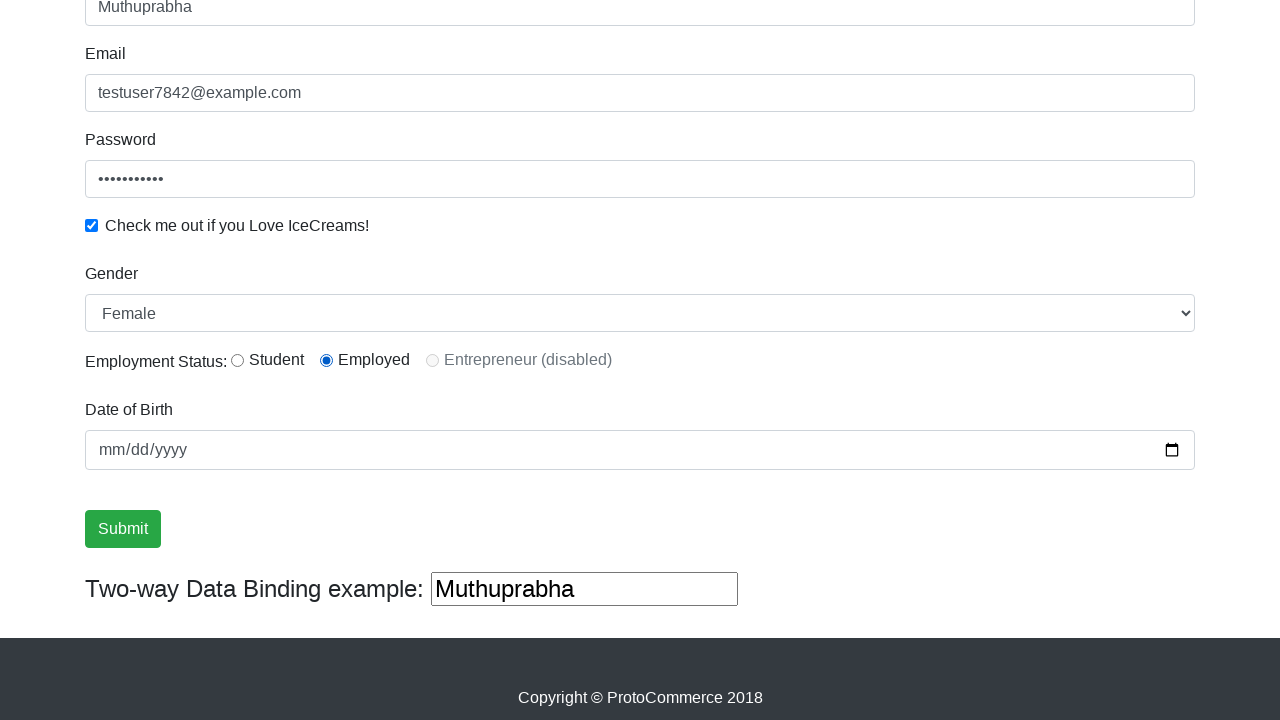

Filled date of birth field with '1995-03-15' on //div[@class='form-group']//input[@name='bday']
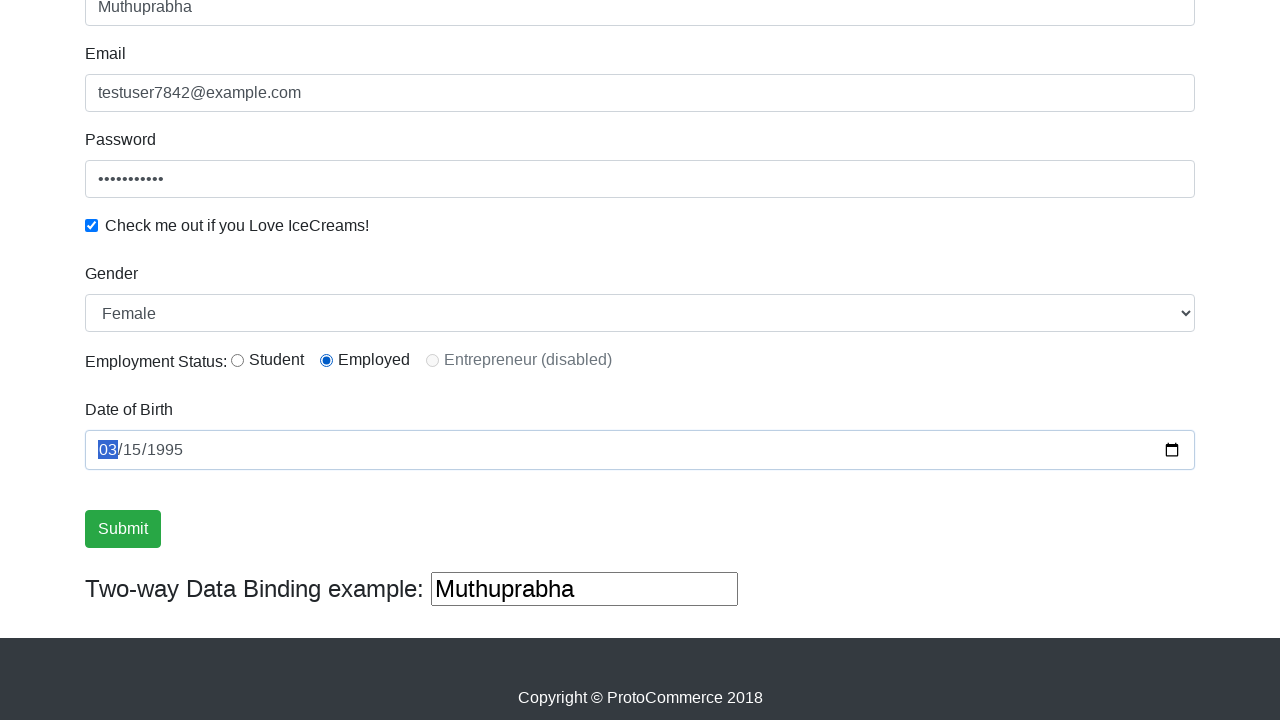

Clicked the Submit button at (123, 529) on xpath=//input[@value='Submit']
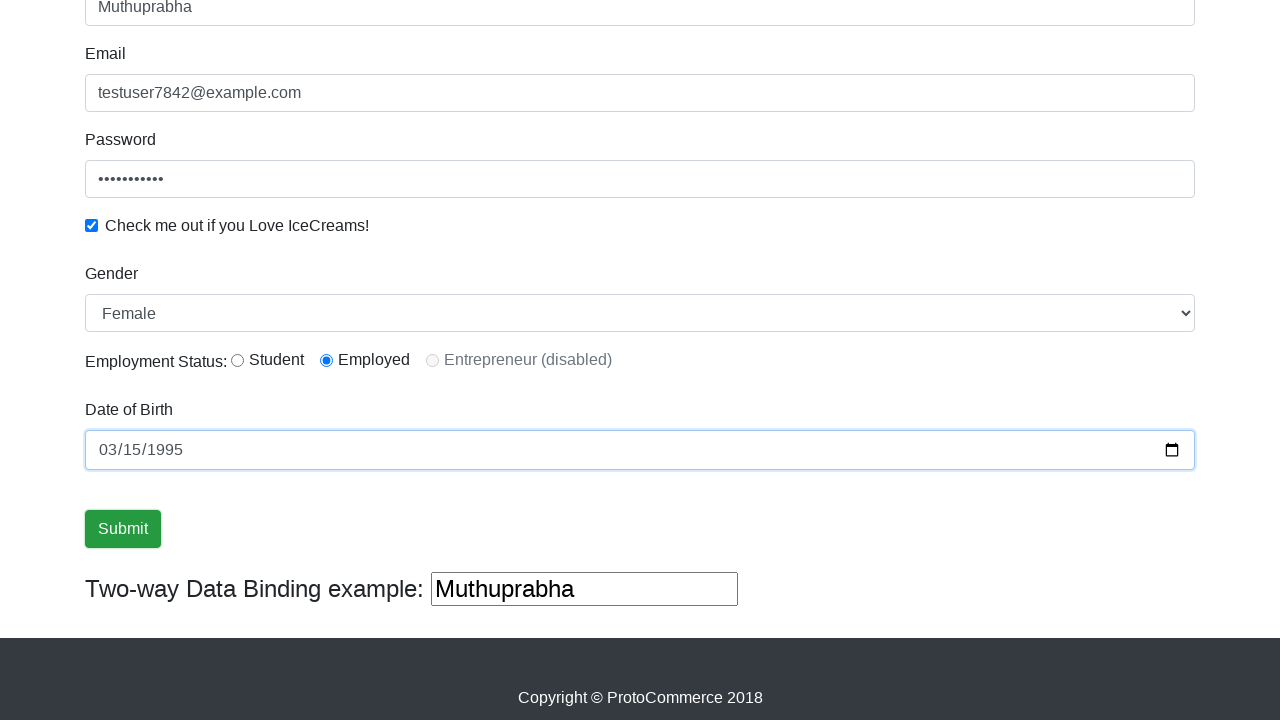

Success message appeared confirming form submission
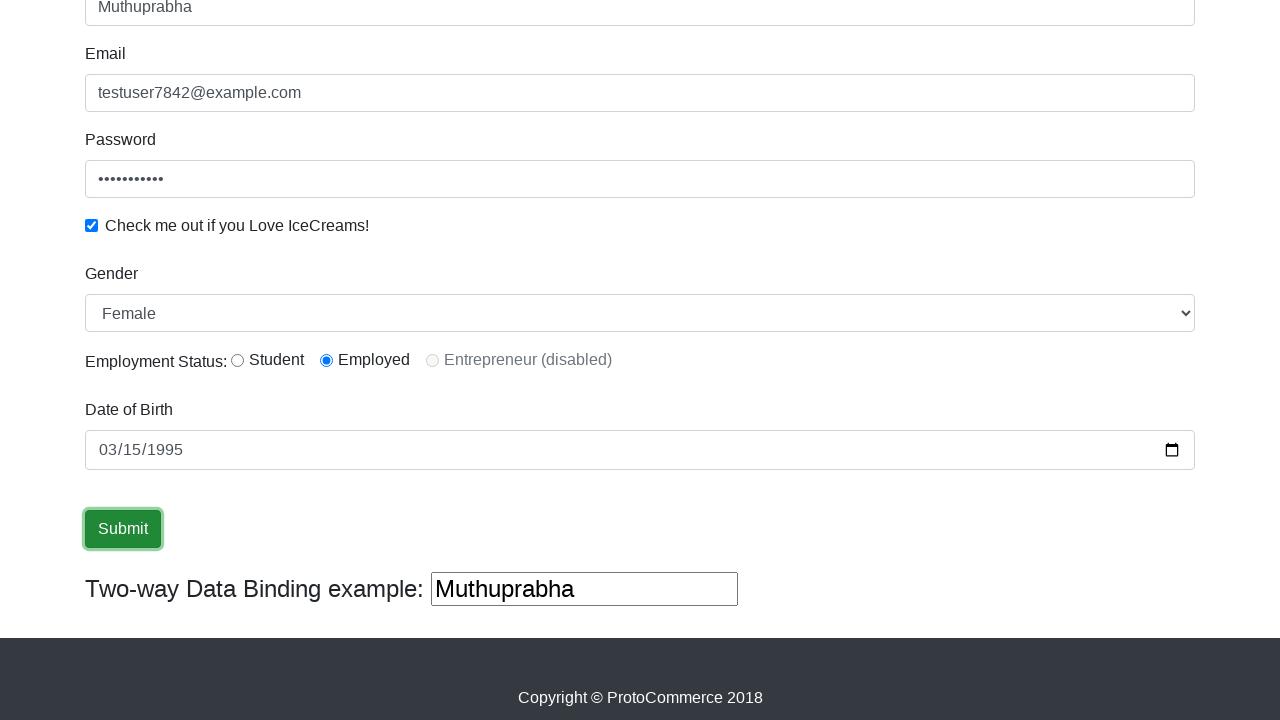

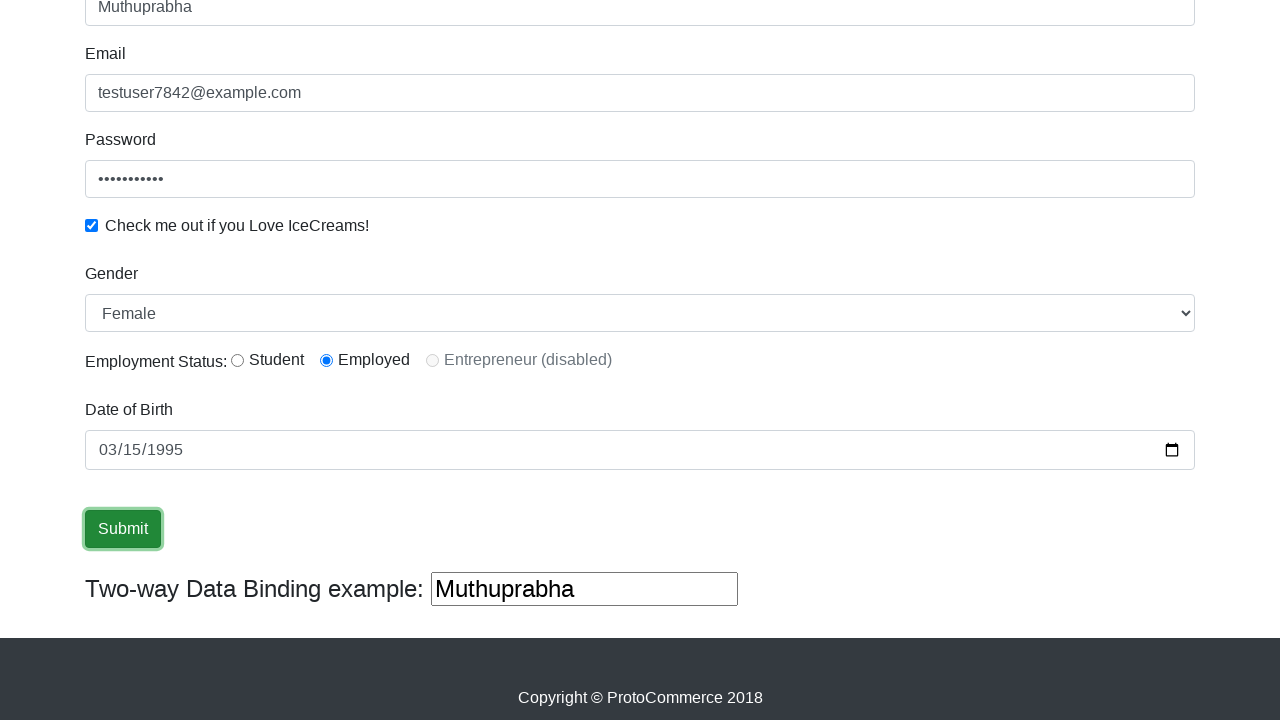